Tests opening a new window with a different page and then closing all windows/browser

Starting URL: https://bonigarcia.dev/selenium-webdriver-java/

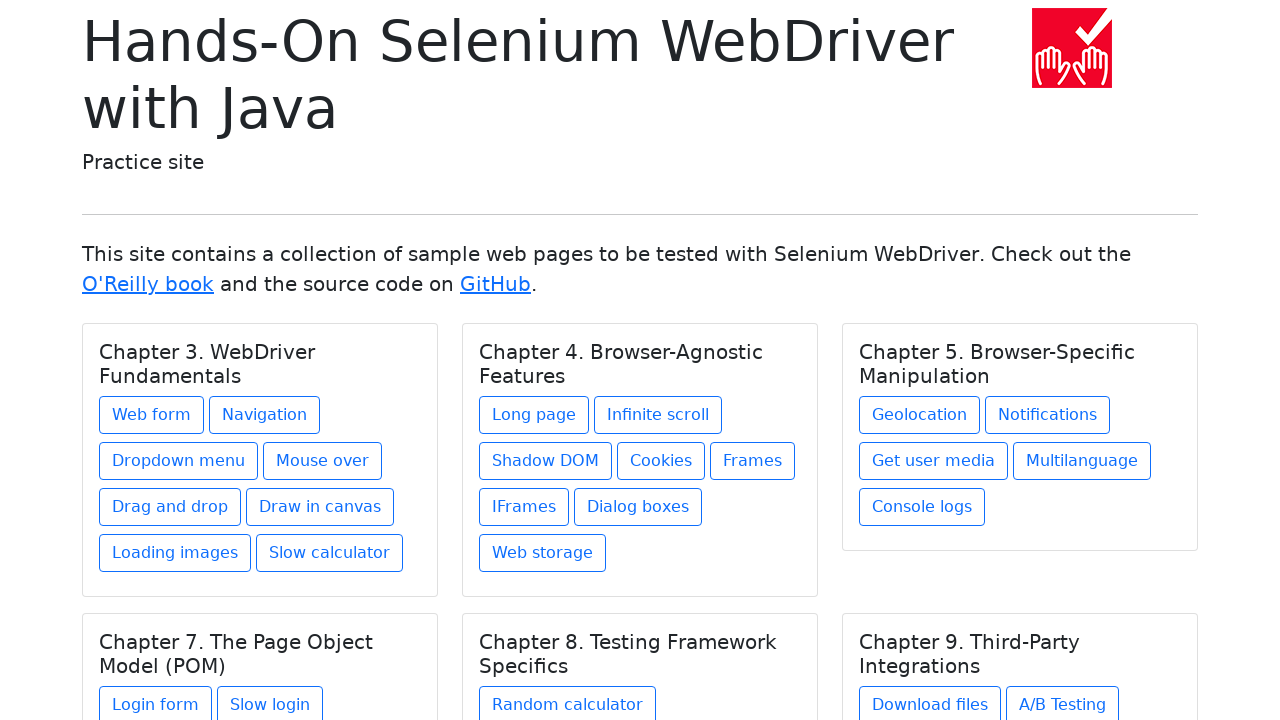

Opened a new window/page in the browser context
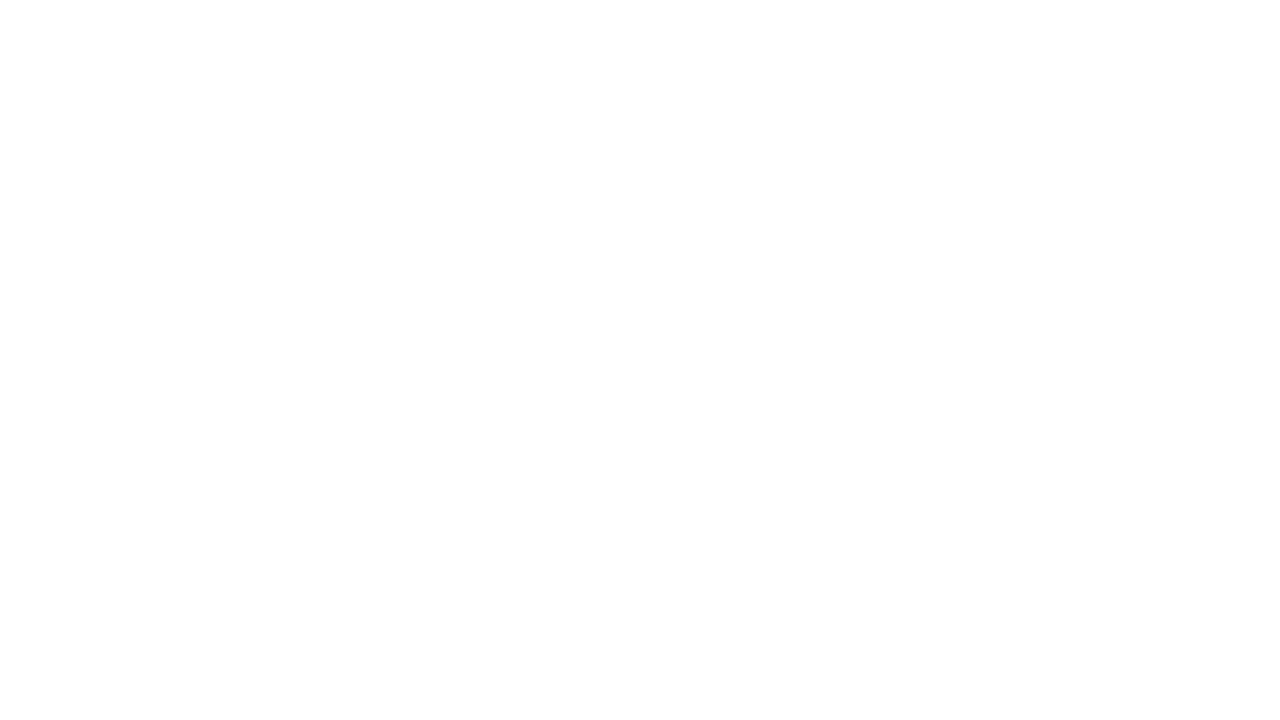

Navigated to web-form page in the new window
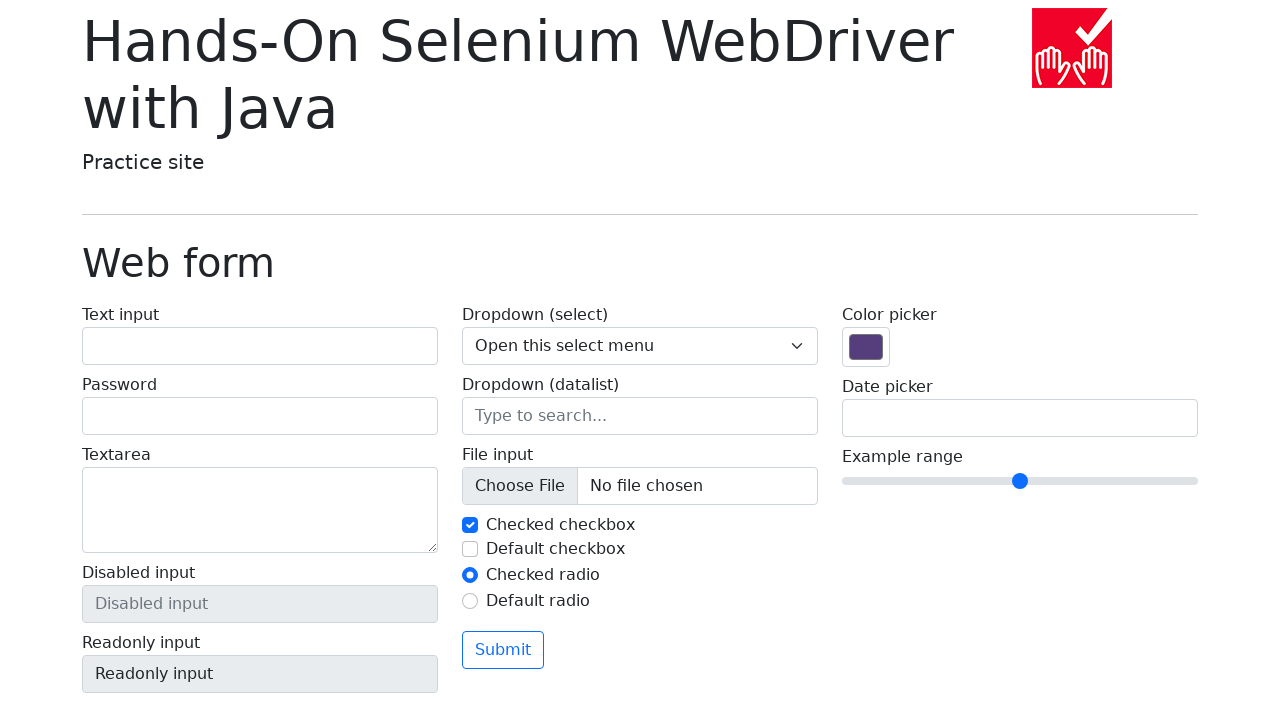

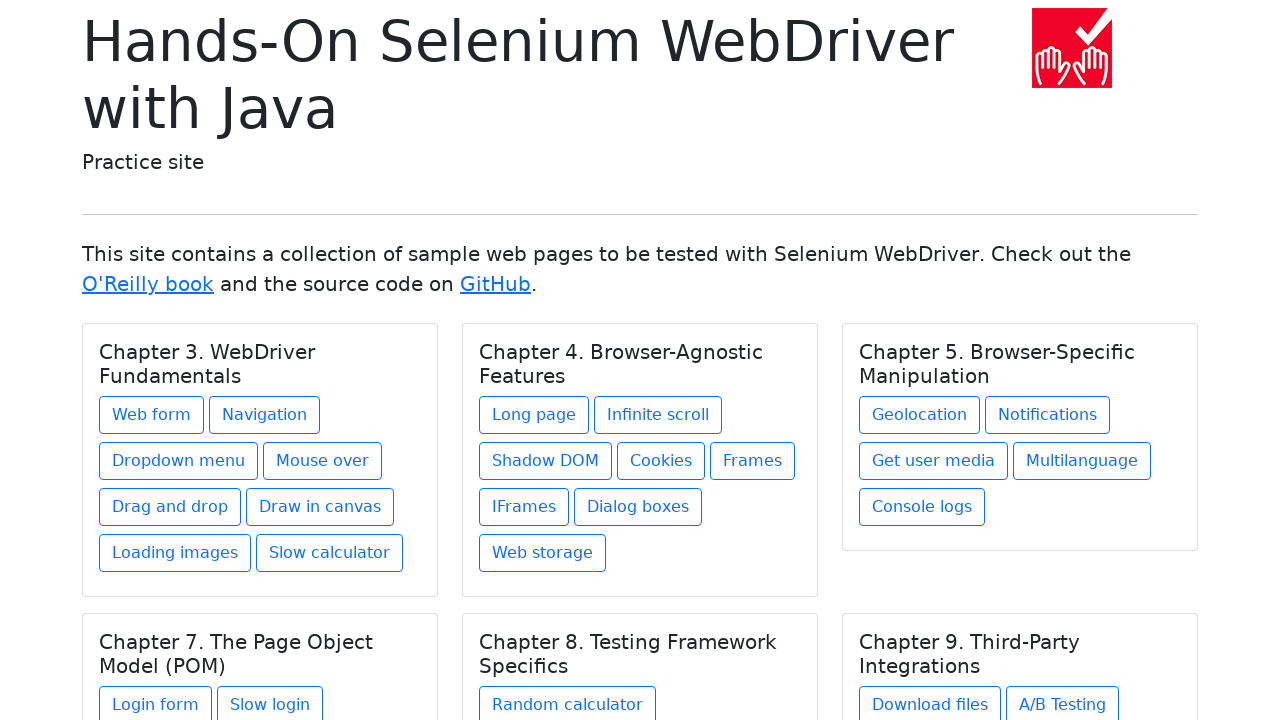